Tests store search functionality by searching for "notebook" and verifying results are displayed

Starting URL: https://kodilla.com/pl/test/store

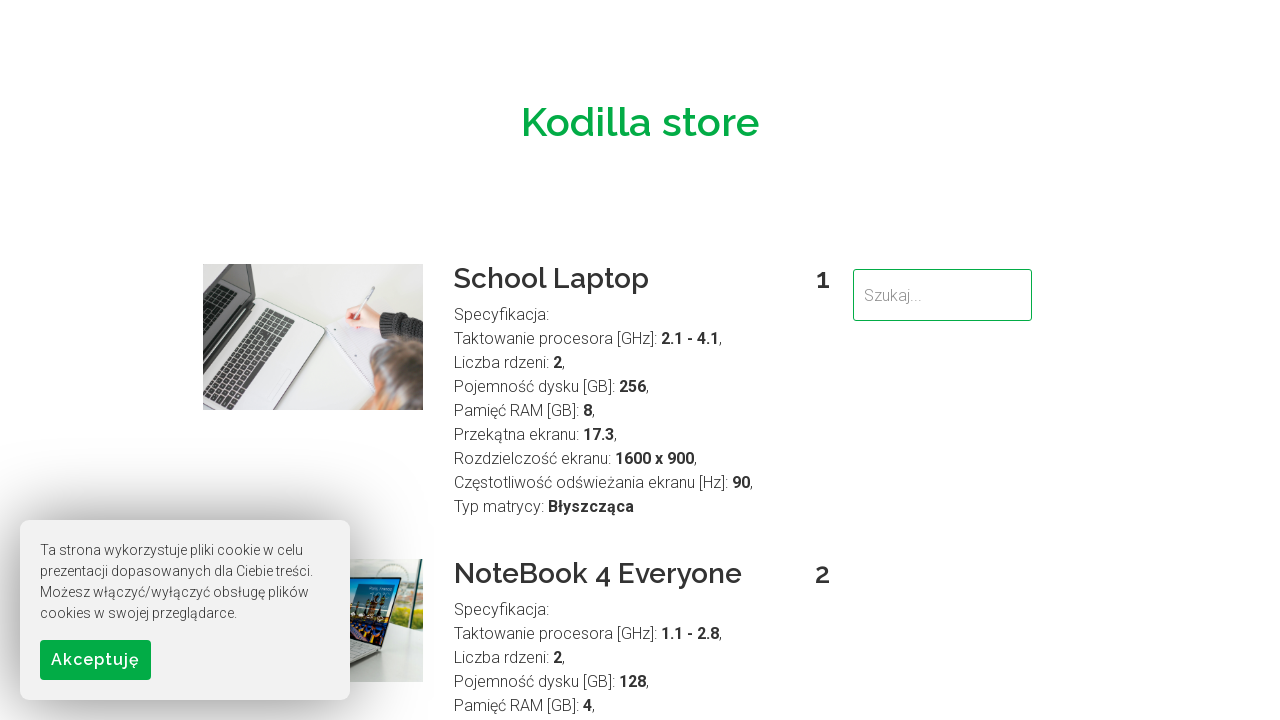

Filled search field with 'notebook' on input[type='search'], input[name='search'], #search
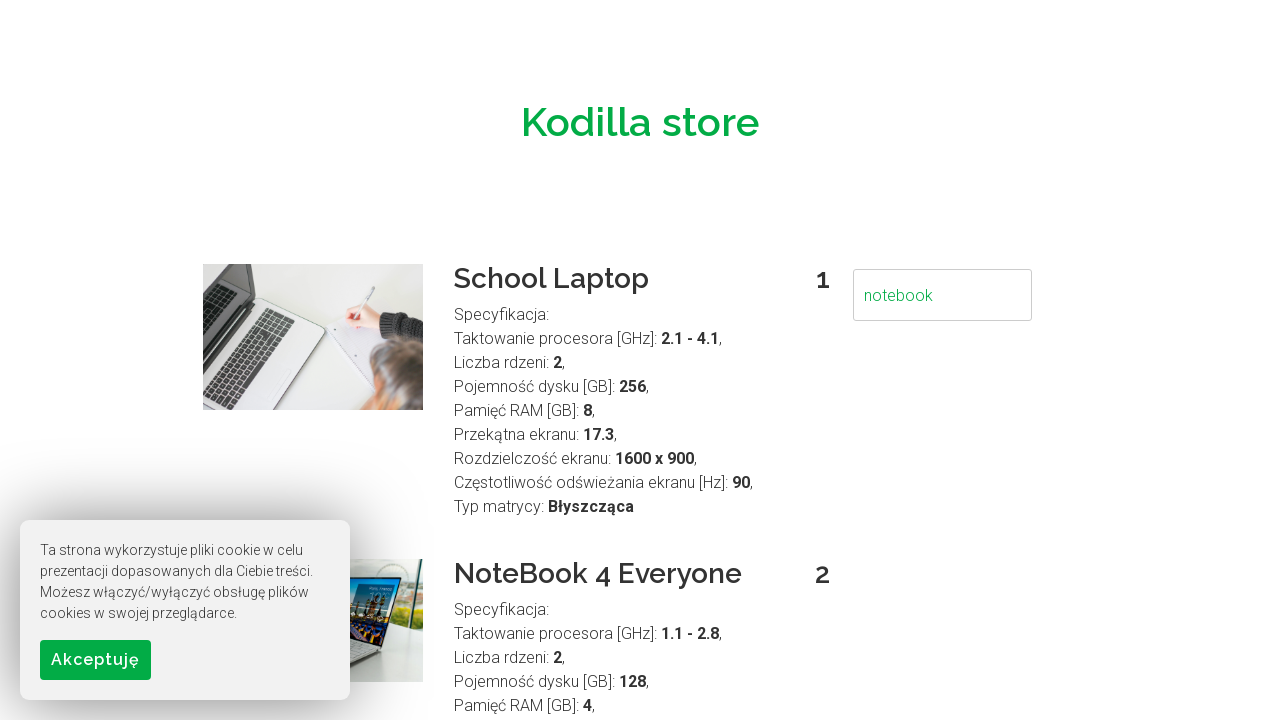

Clicked search submit button at (96, 660) on button[type='submit'], input[type='submit'], .search-button, #search-button
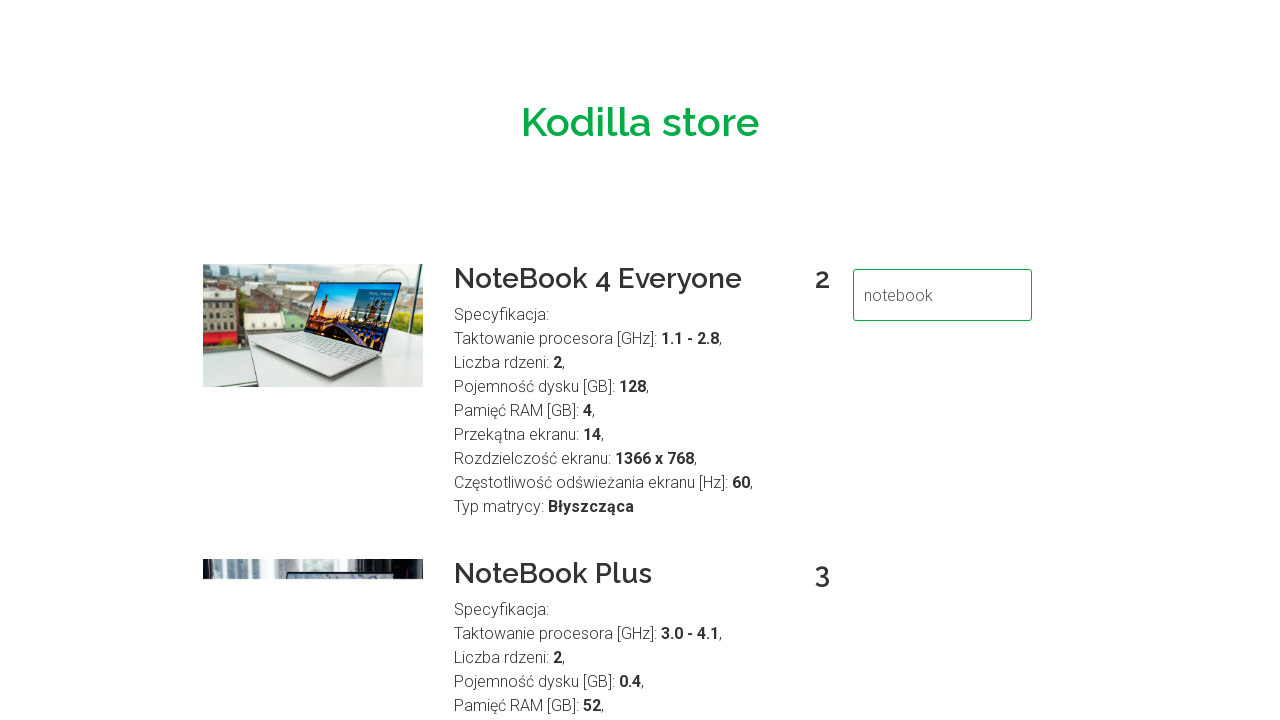

Waited for search results to load
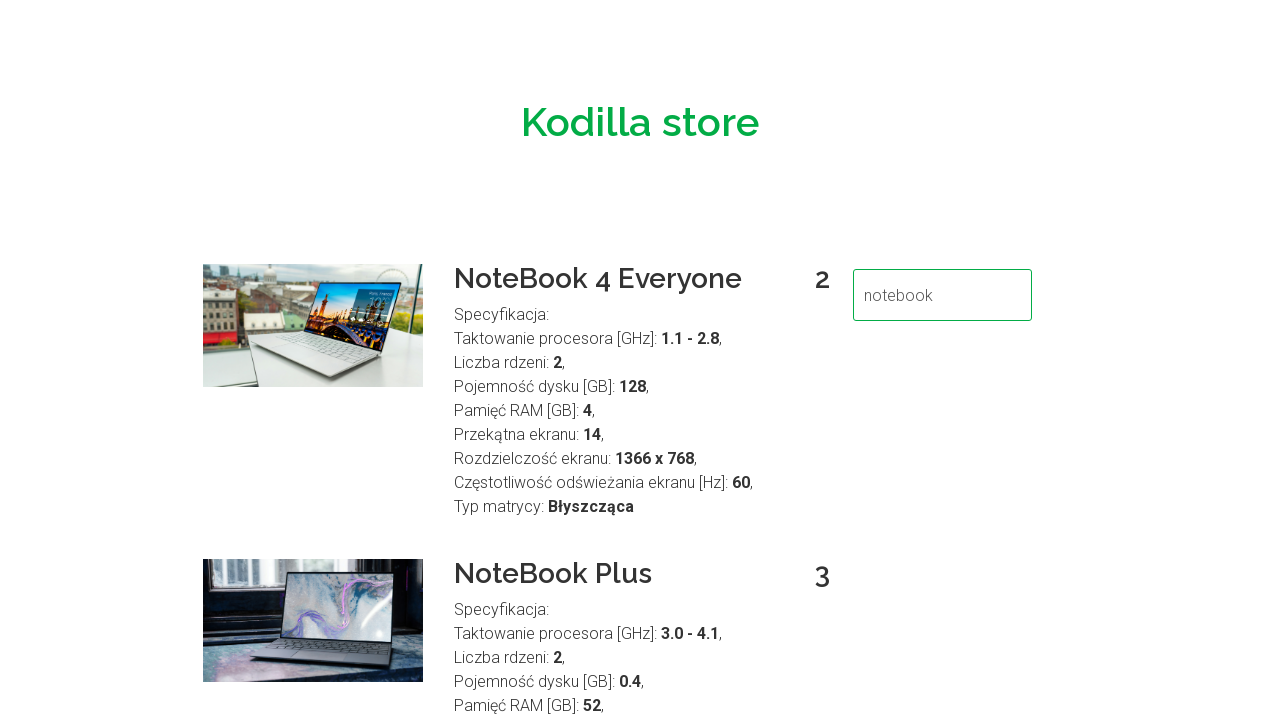

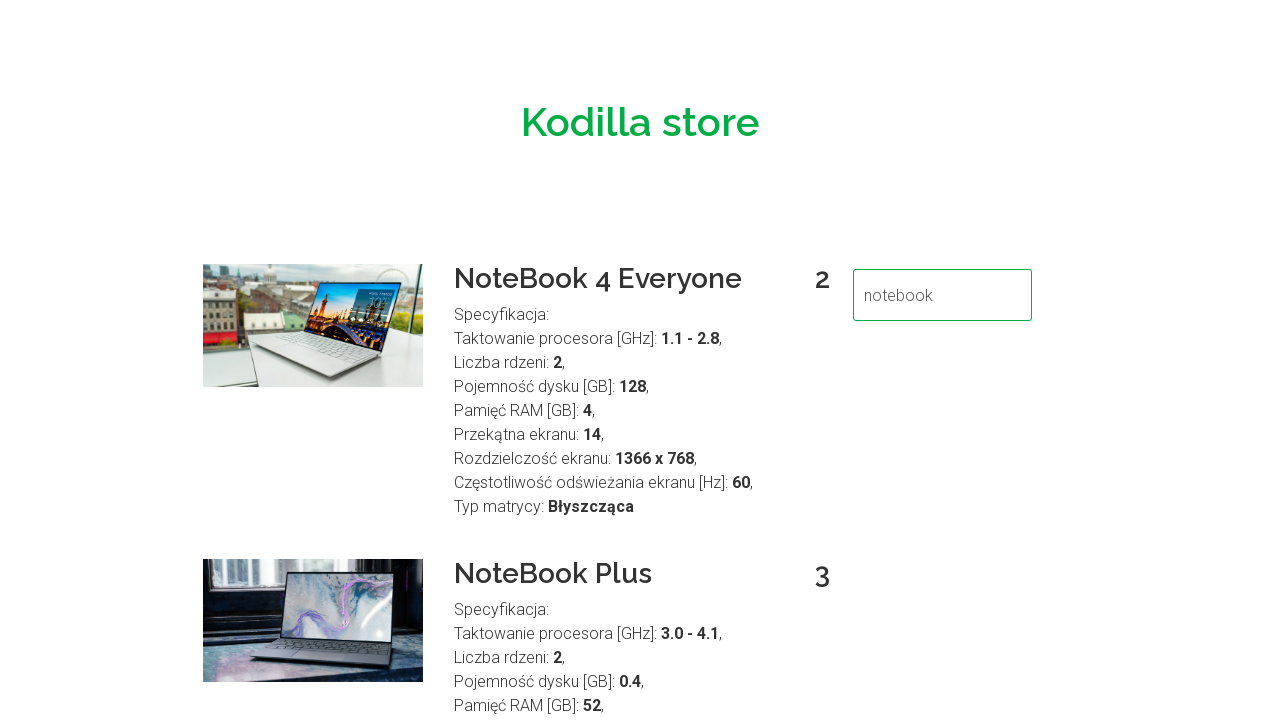